Tests the whiteboard application by creating a named board, adjusting the opacity slider, selecting the line tool, and drawing a line on the canvas.

Starting URL: https://wbo.ophir.dev/

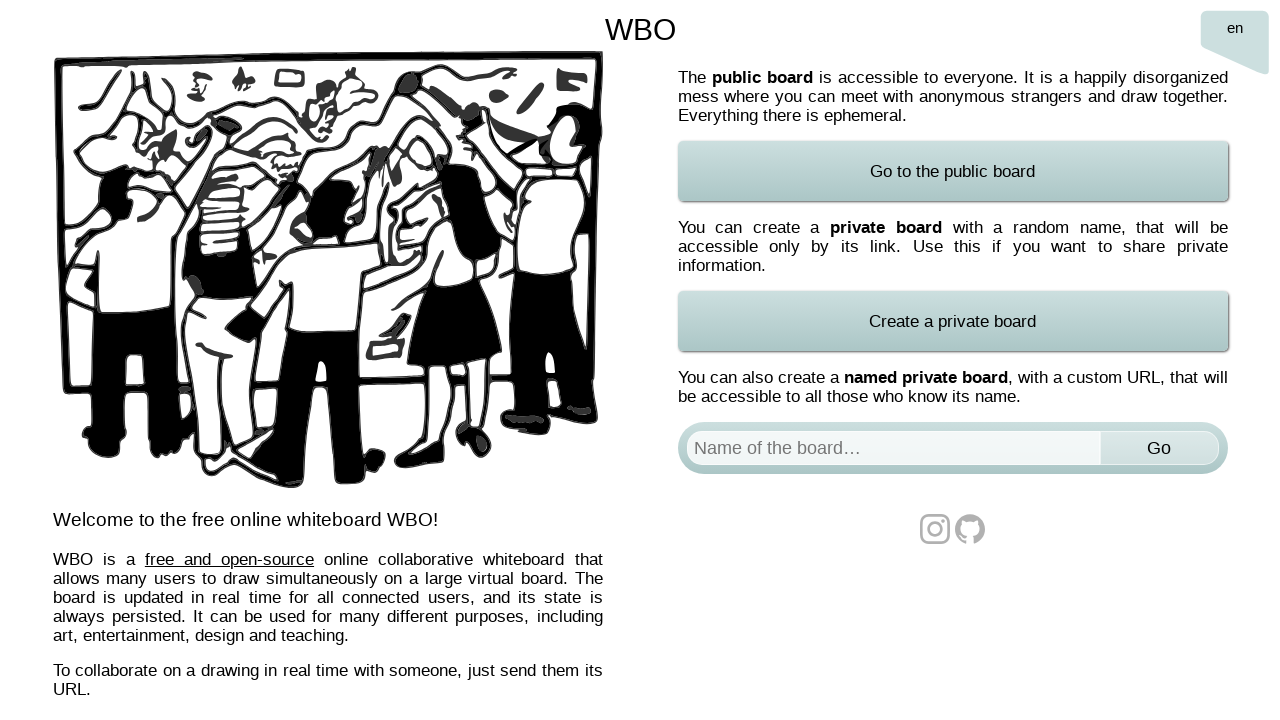

Waited for board element to load
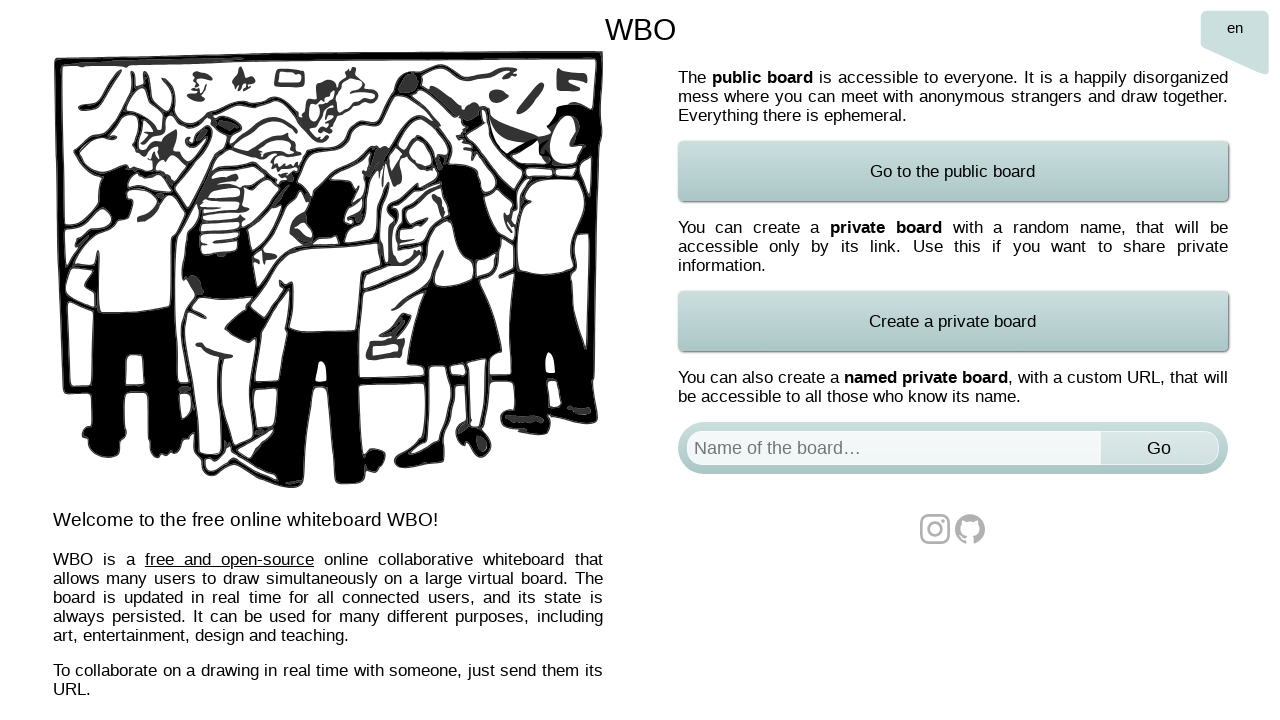

Filled board name field with 'Test Board 7' on #board
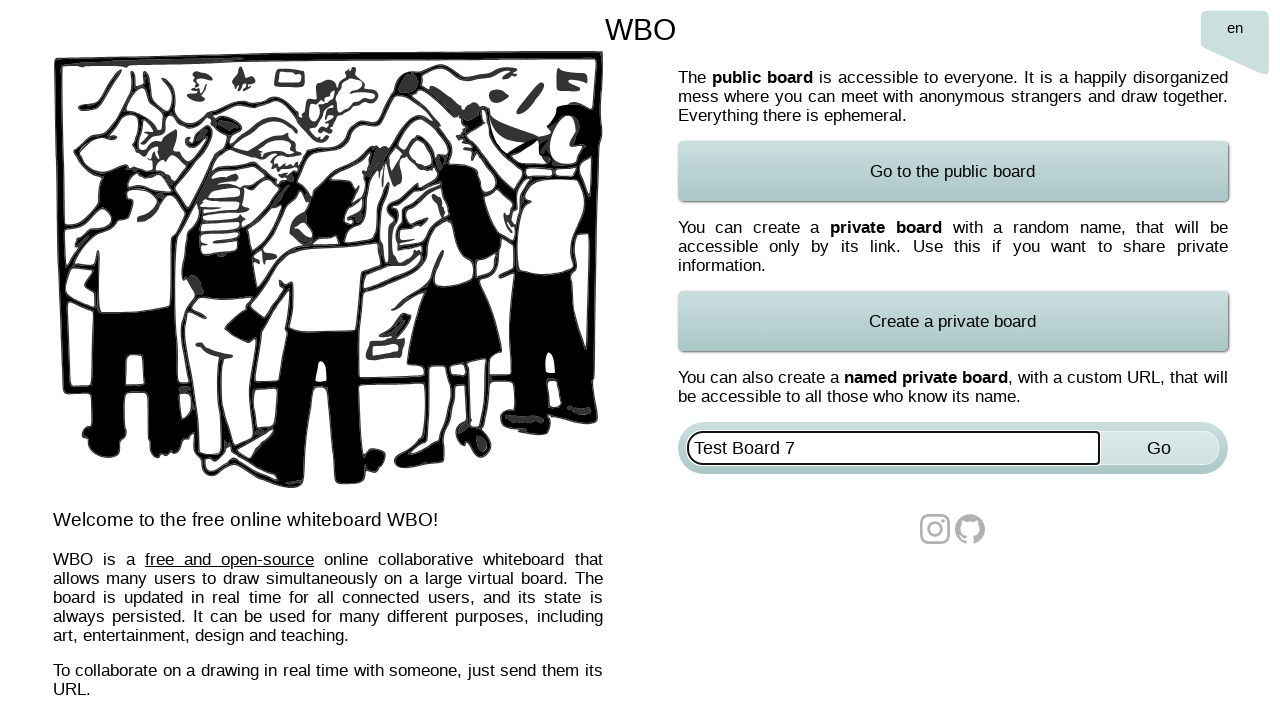

Clicked submit button to create named board at (1159, 448) on xpath=//*[@id='named-board-form']/input[2]
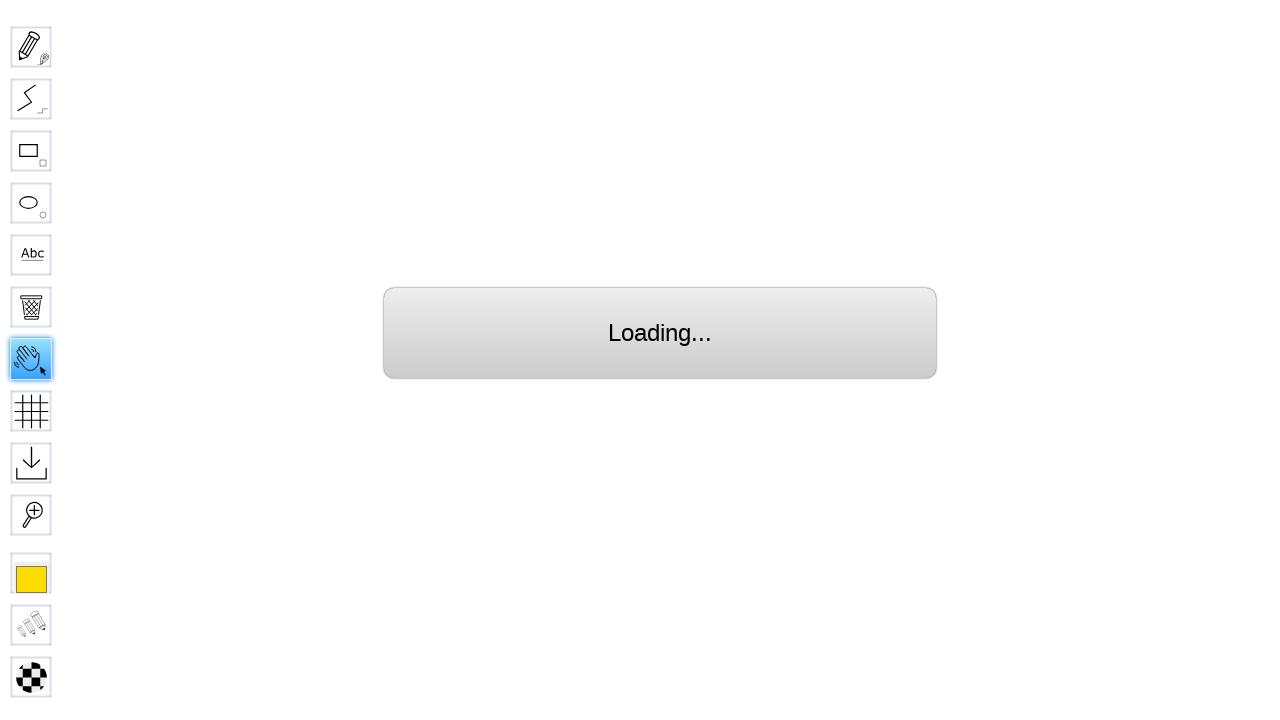

Waited 1 second for board to fully load
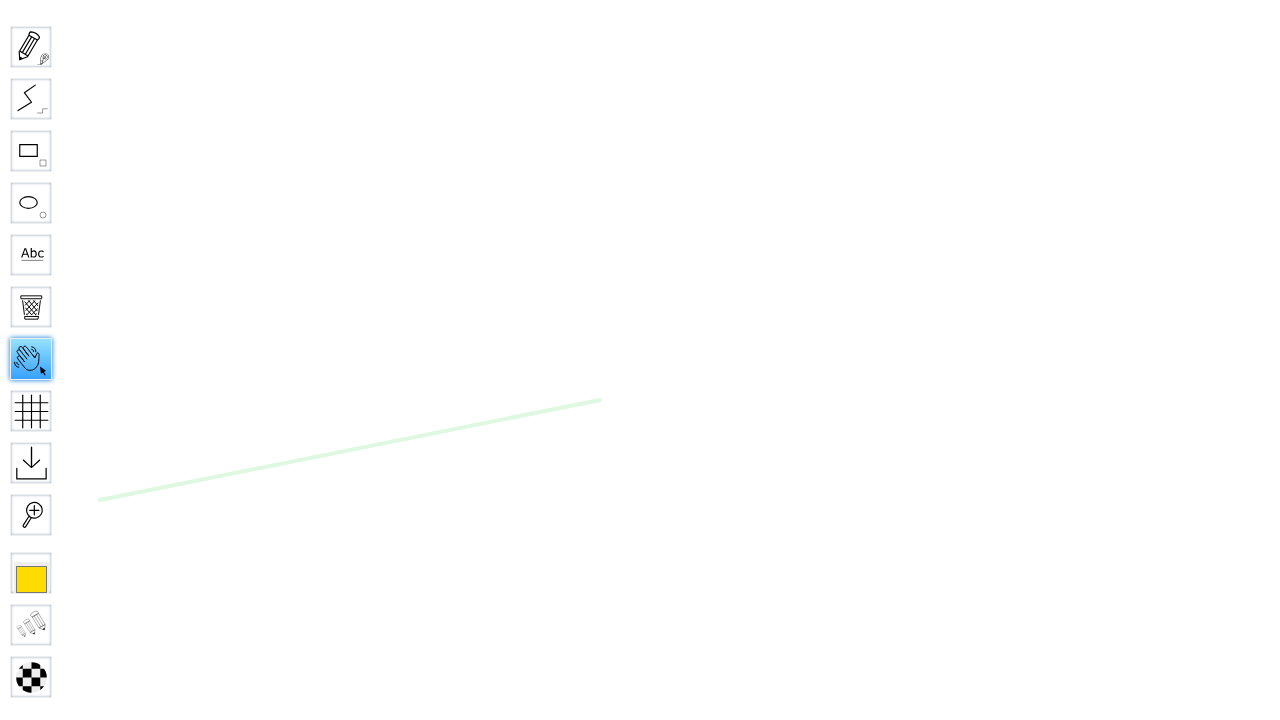

Hovered over opacity indicator to reveal slider at (31, 677) on #opacityIndicator
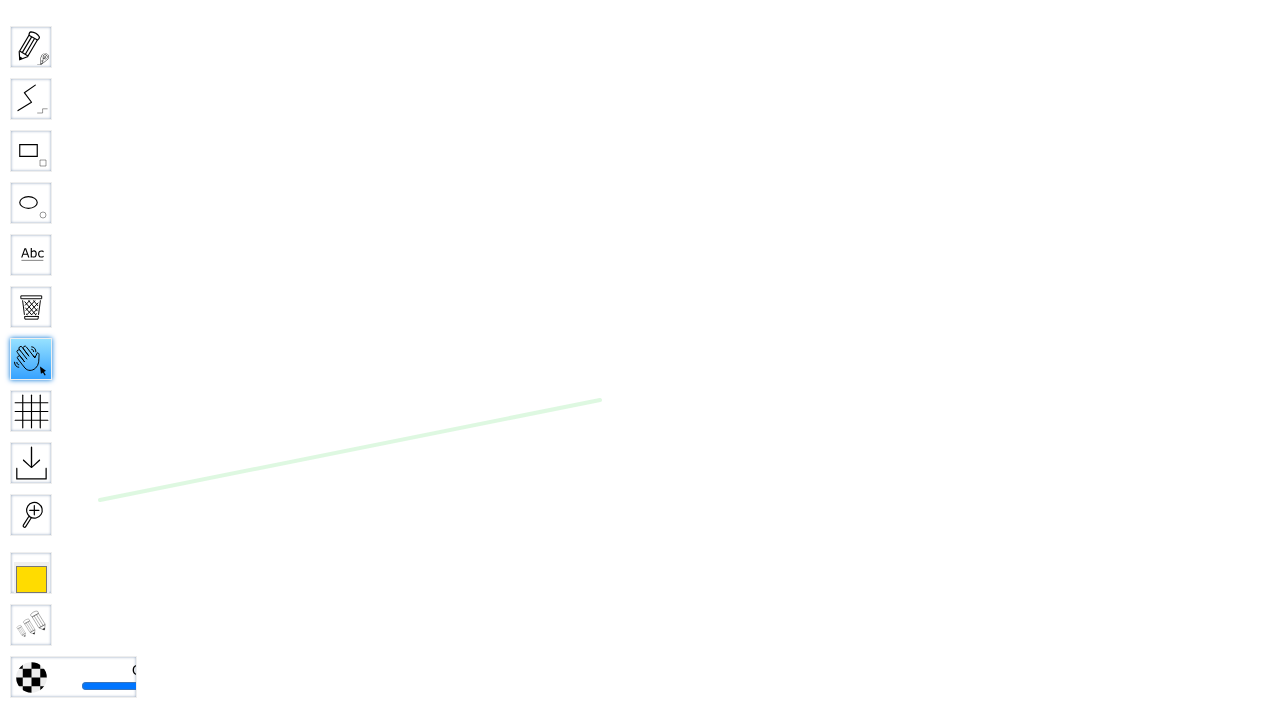

Moved mouse to center of opacity slider at (156, 686)
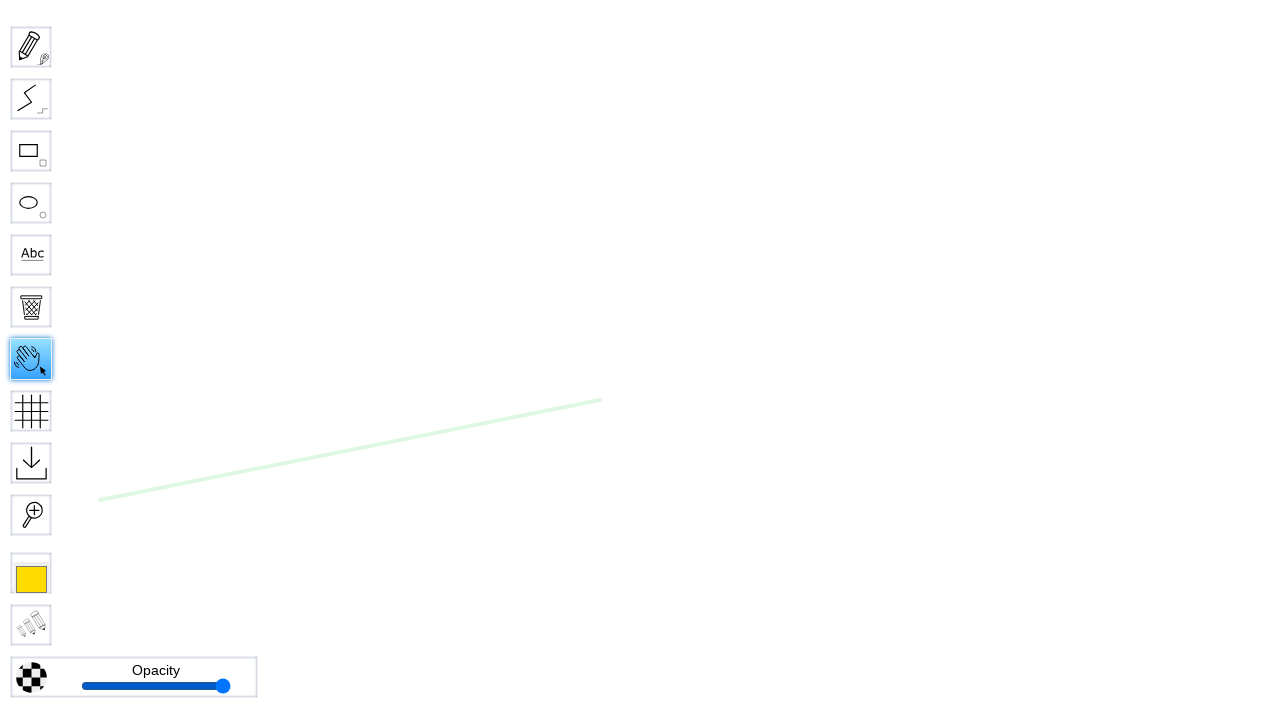

Pressed mouse button down on opacity slider at (156, 686)
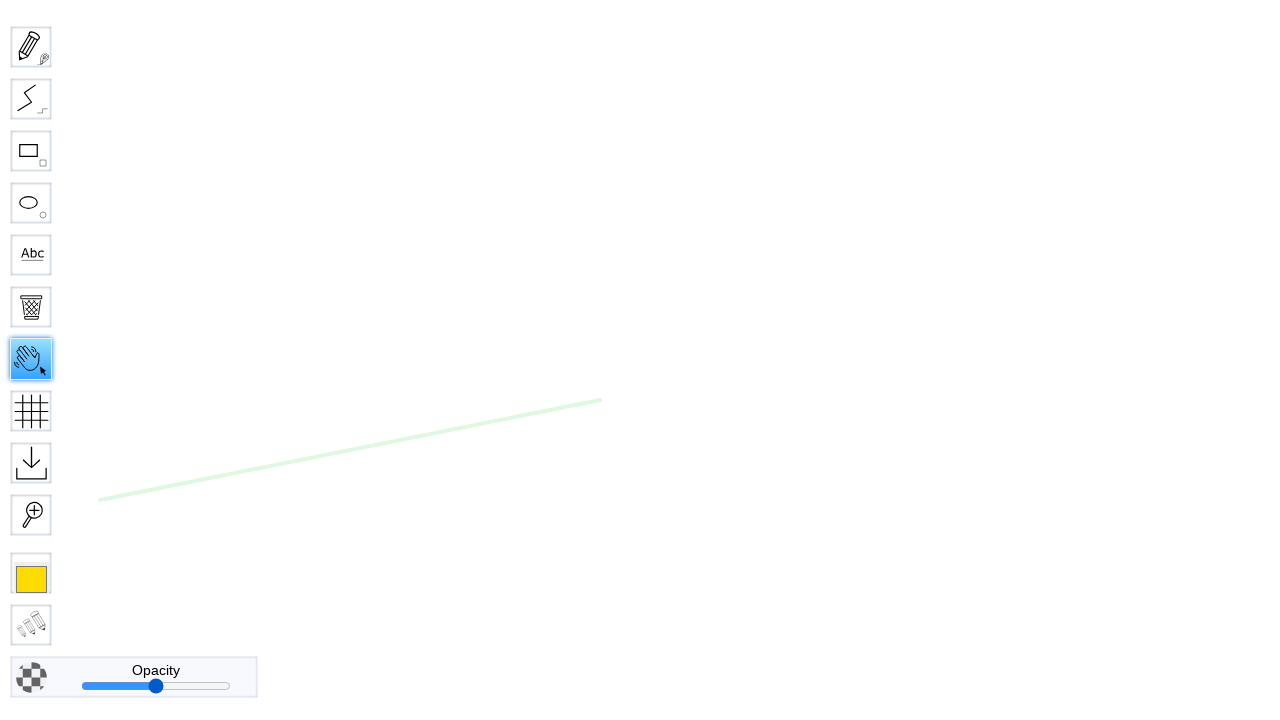

Dragged opacity slider to the left by 50 pixels to lower opacity at (106, 686)
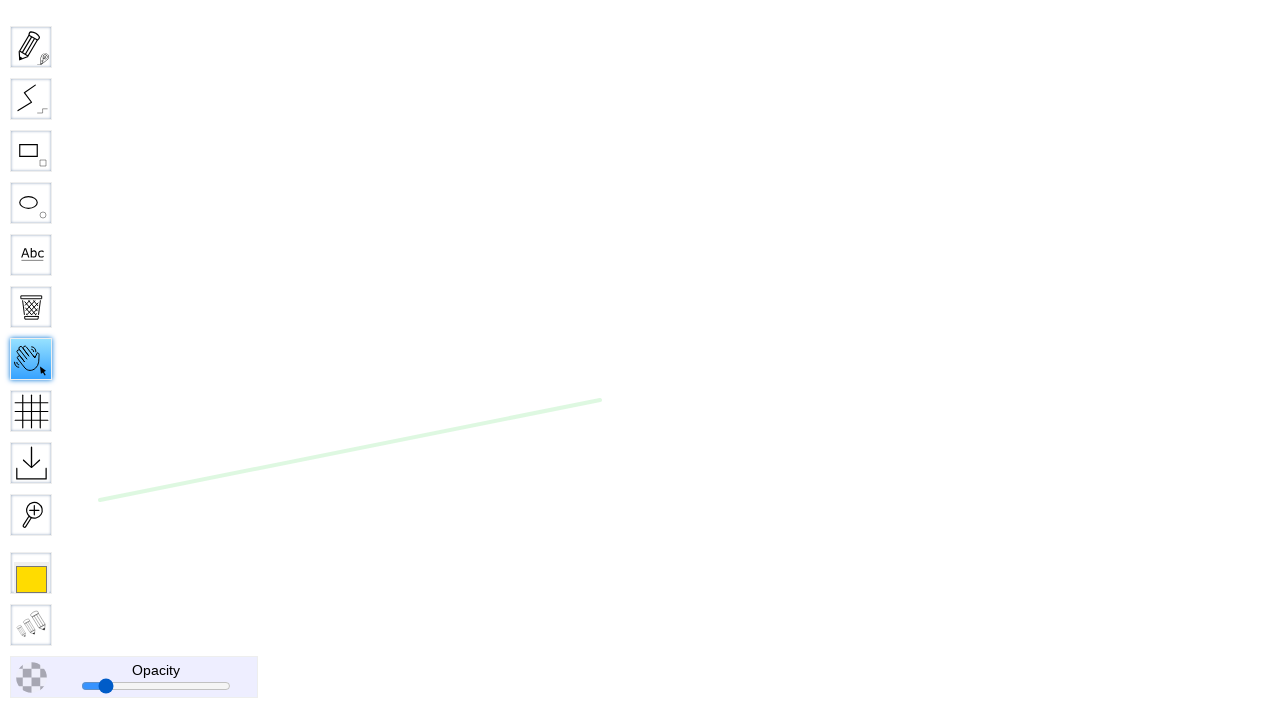

Released mouse button after adjusting opacity at (106, 686)
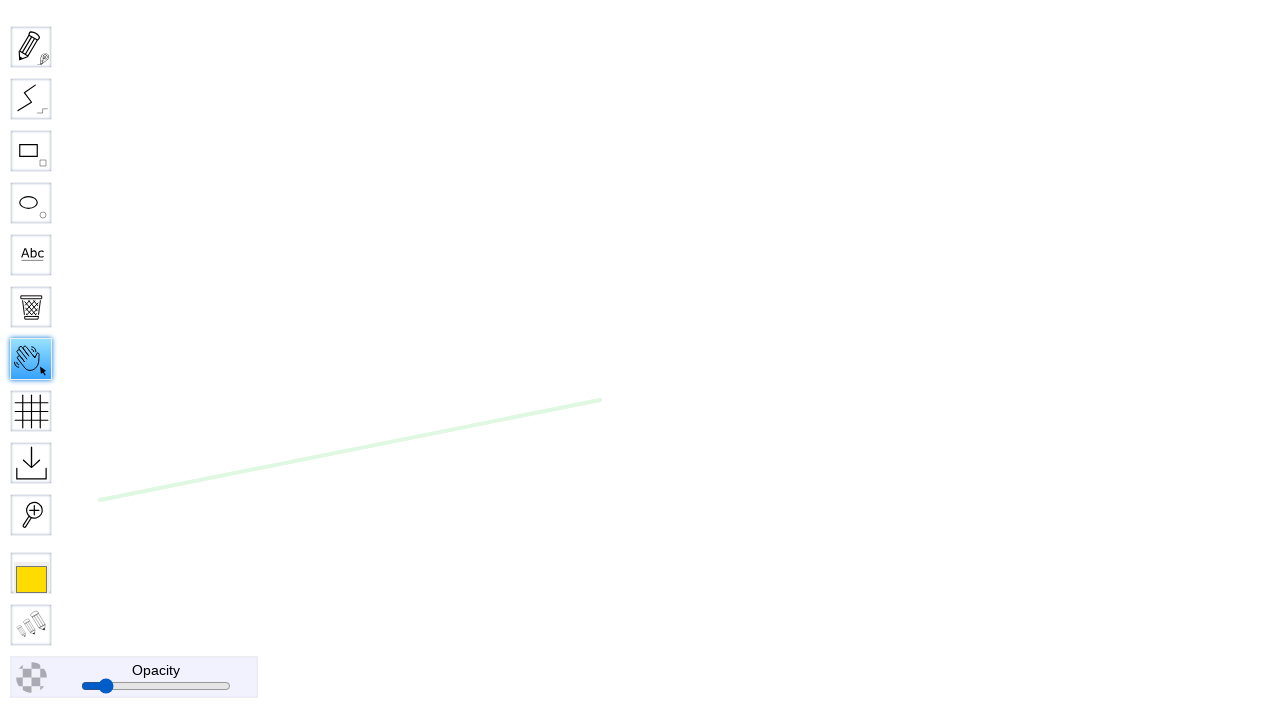

Clicked line tool to select straight line drawing tool at (31, 99) on #toolID-Straight\ line
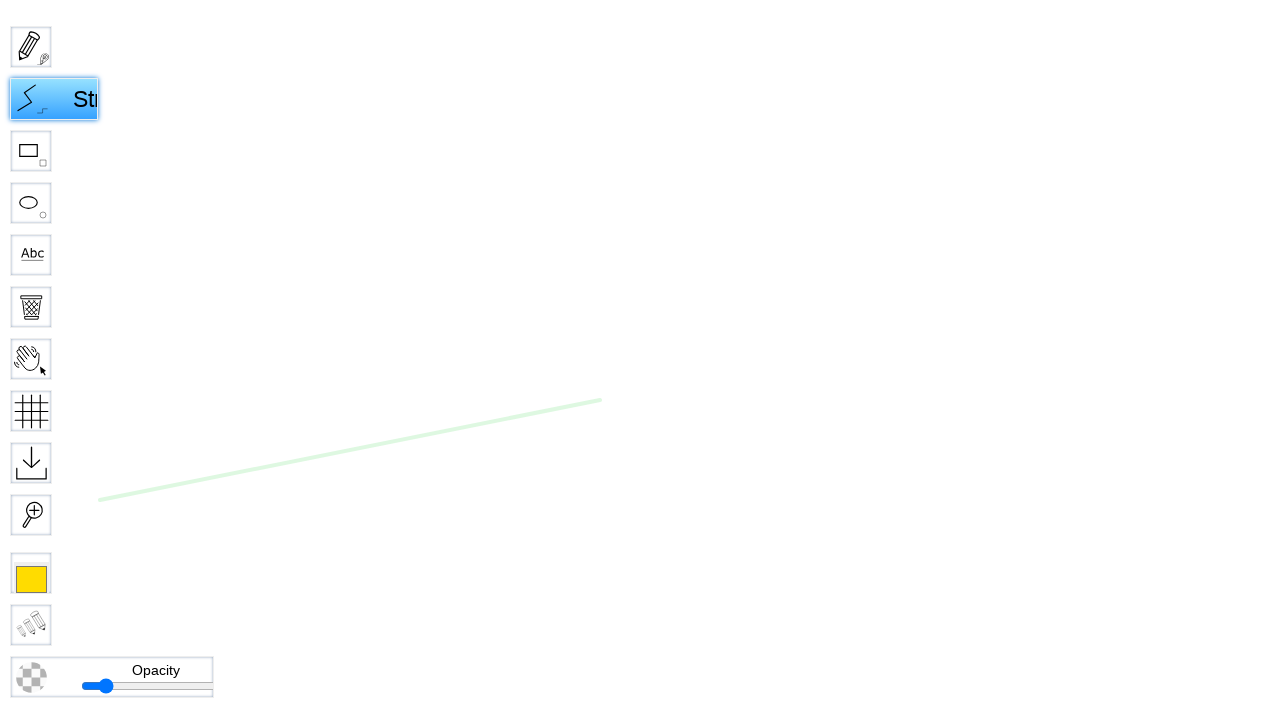

Moved mouse to starting position (600, 400) on canvas at (600, 400)
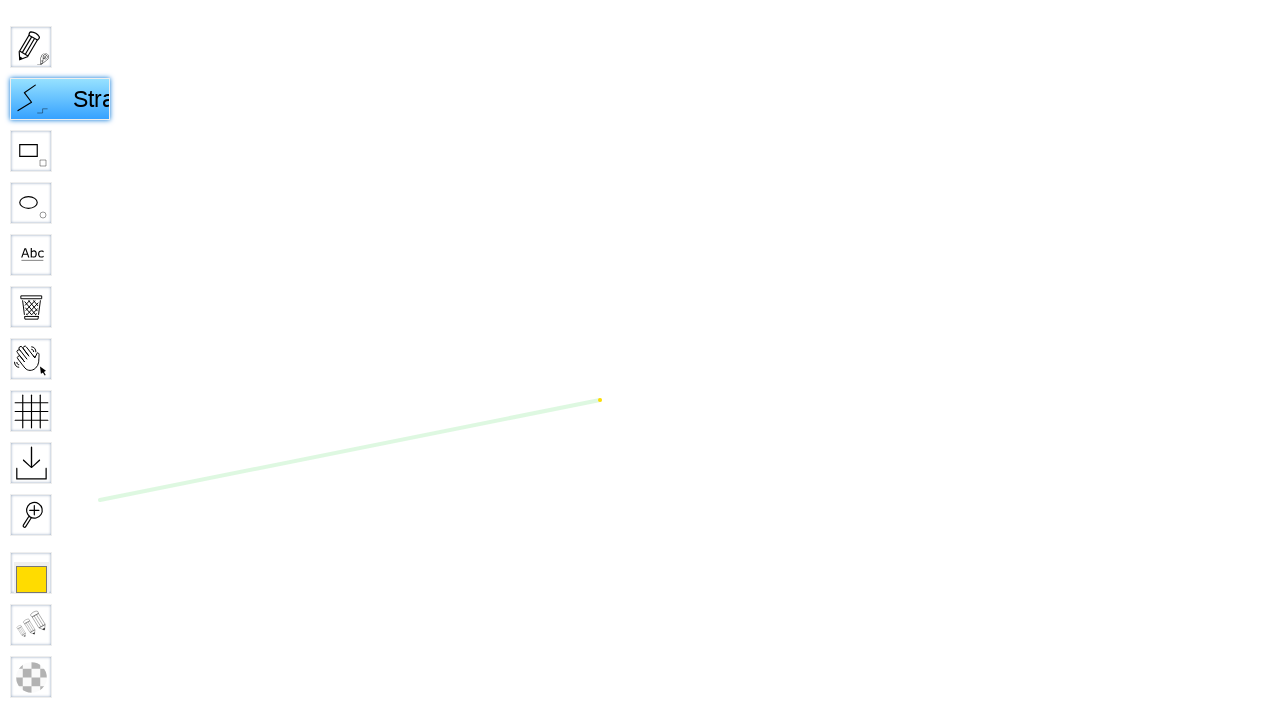

Pressed mouse button down to start drawing line at (600, 400)
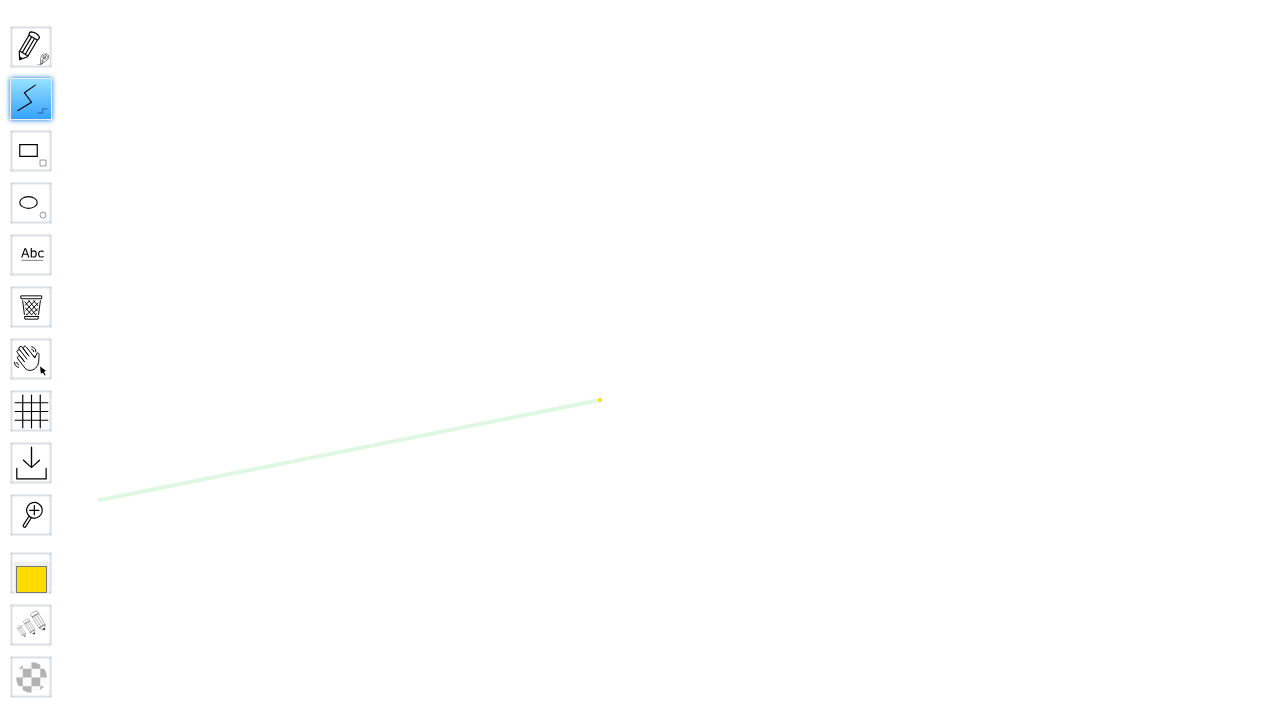

Dragged mouse to ending position (100, 500) to draw line at (100, 500)
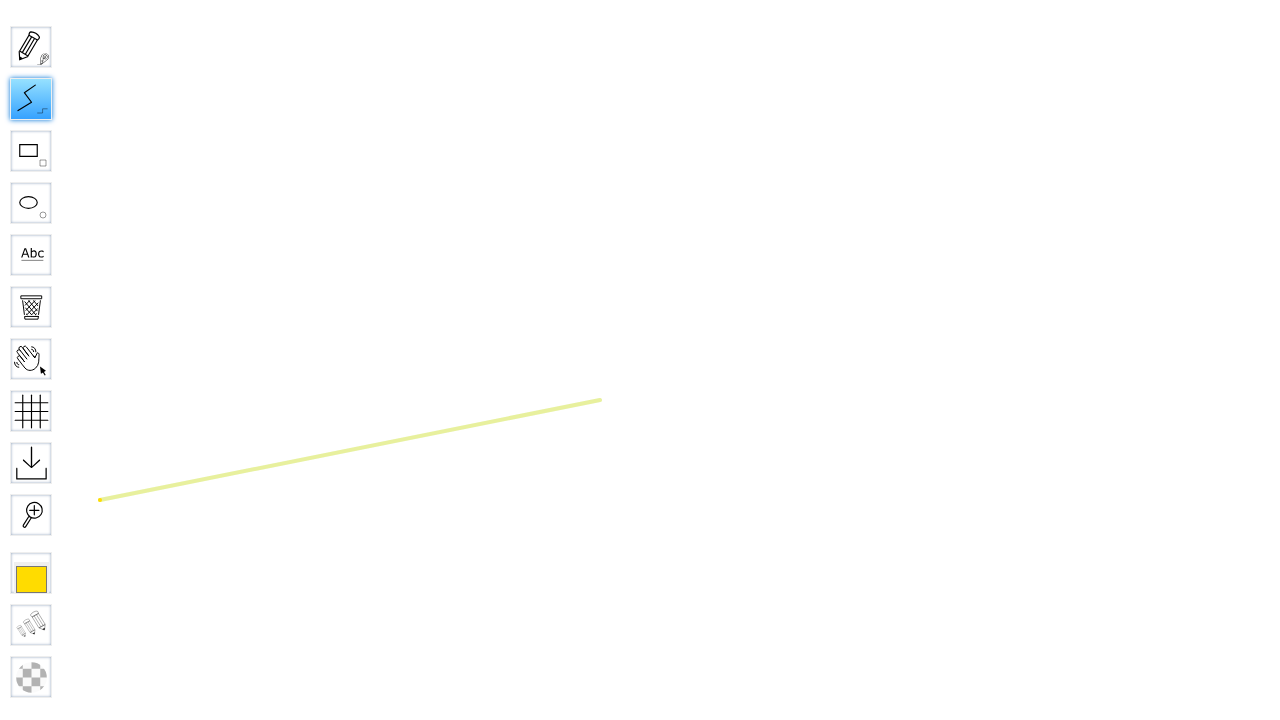

Released mouse button to complete line drawing at (100, 500)
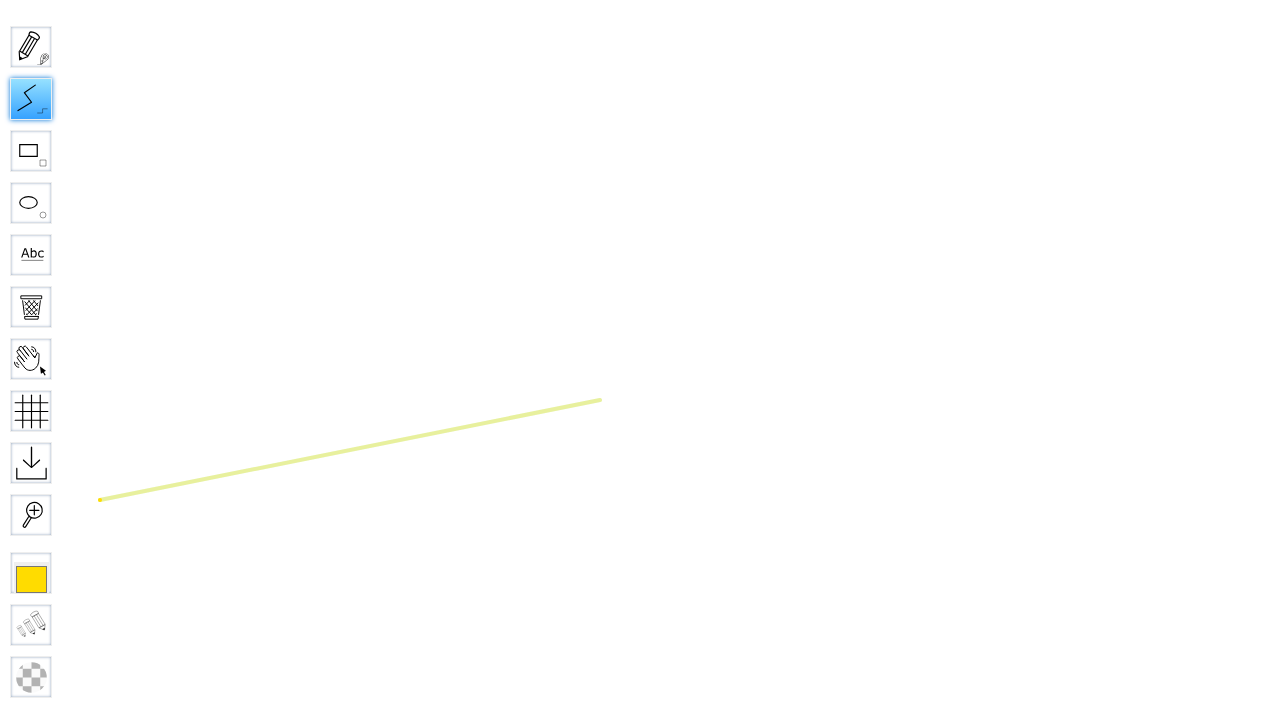

Waited 1 second to see the drawn line result
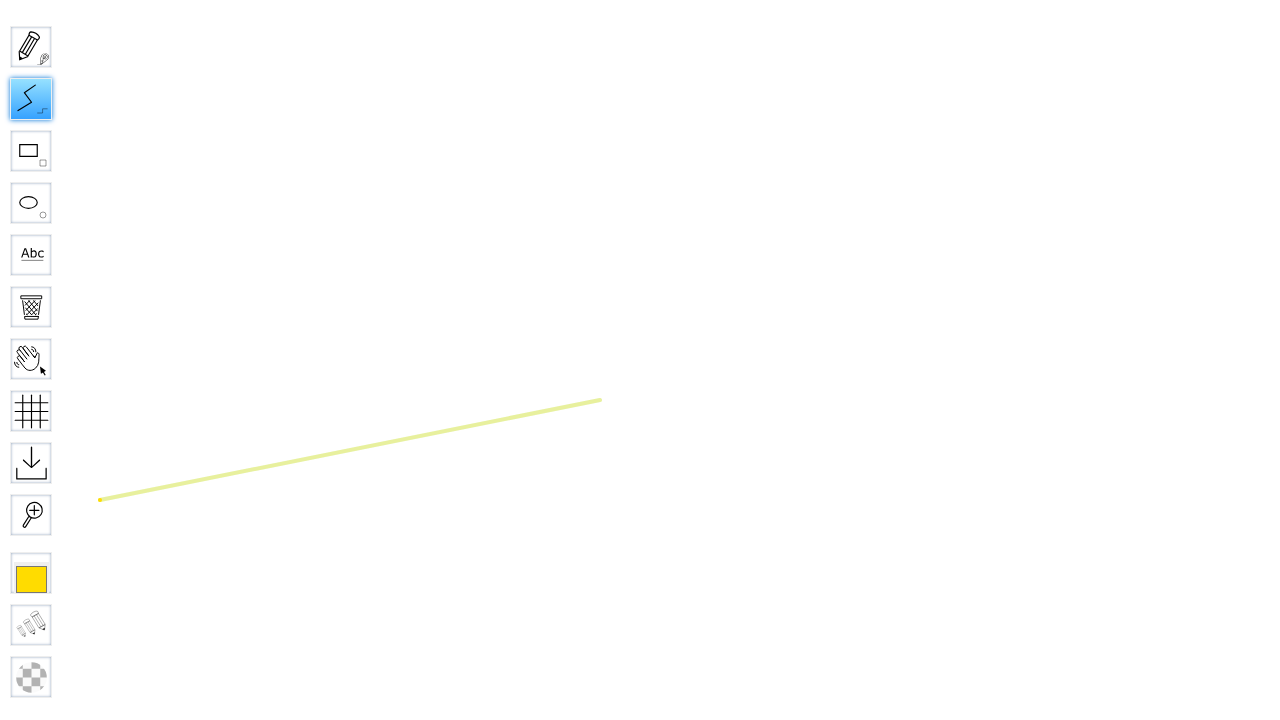

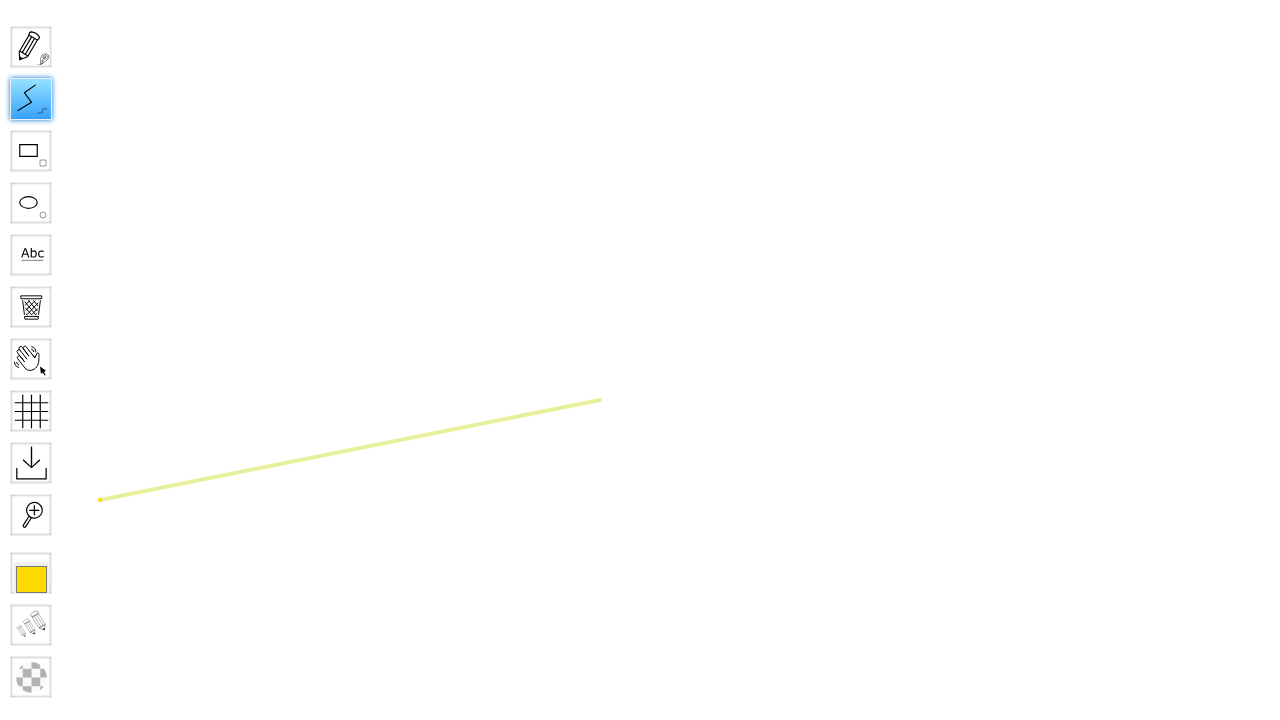